Tests filtering to display all todo items after viewing filtered lists

Starting URL: https://demo.playwright.dev/todomvc

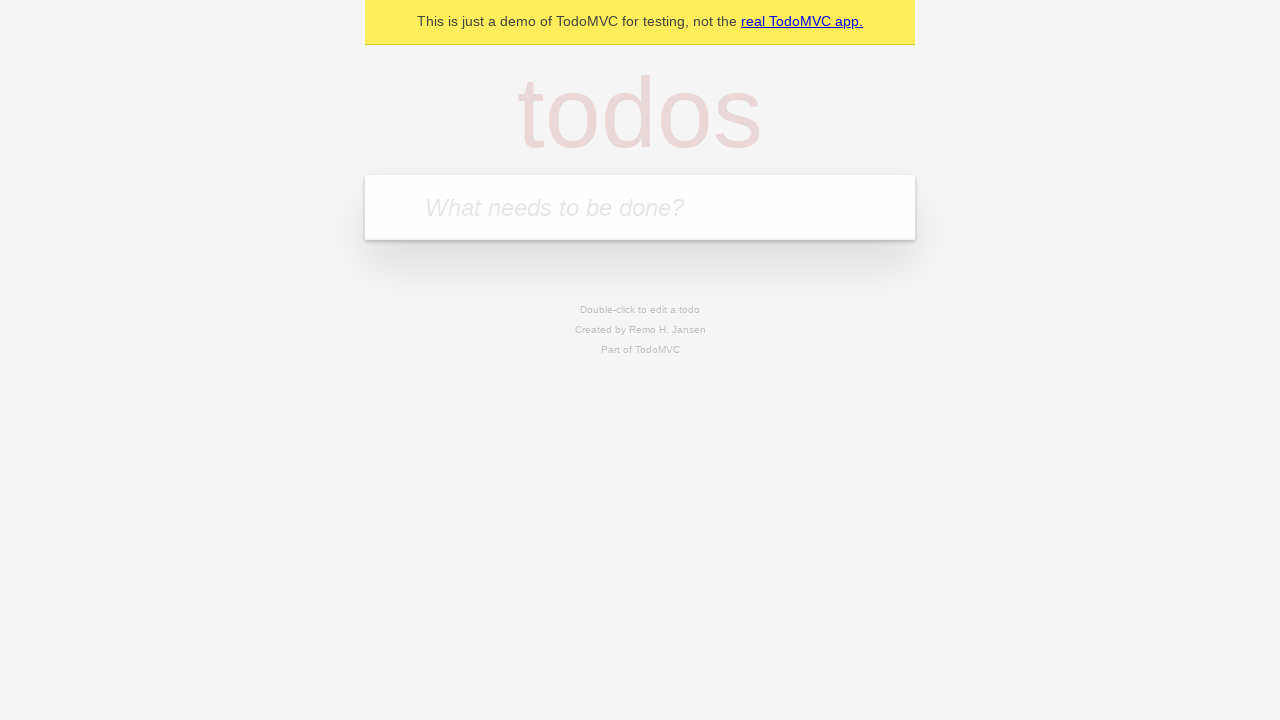

Filled todo input with 'buy some cheese' on internal:attr=[placeholder="What needs to be done?"i]
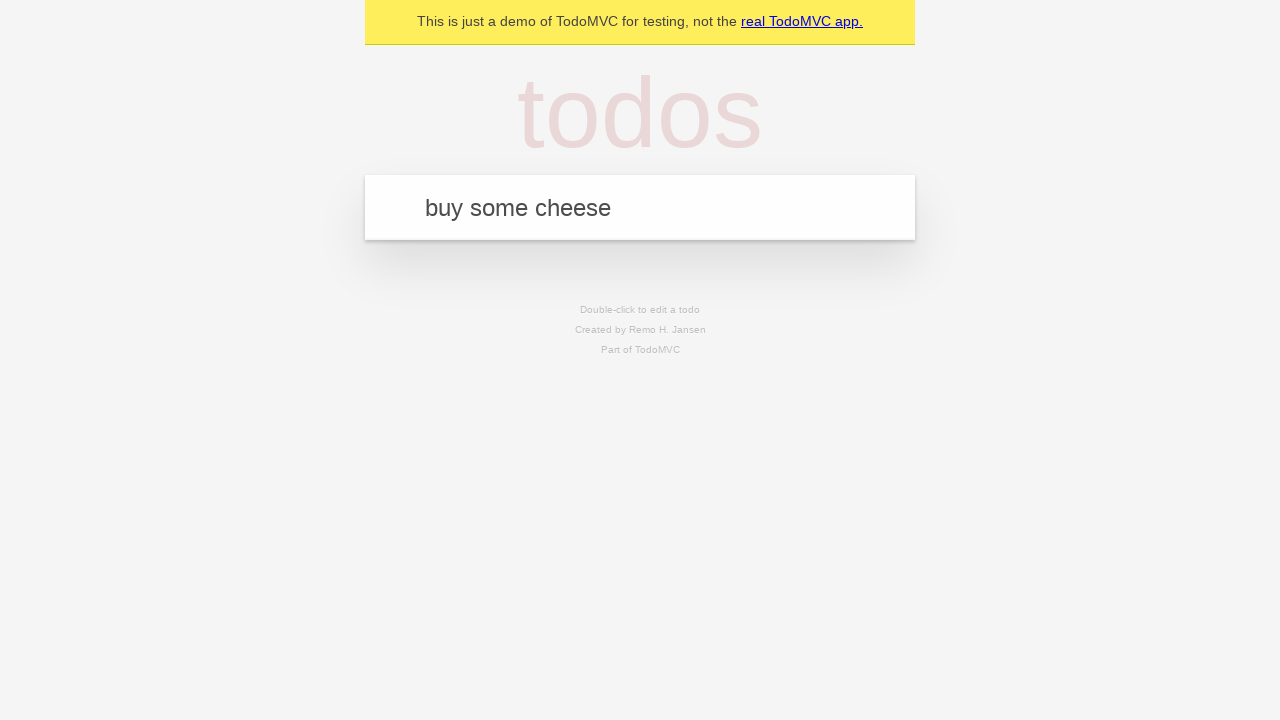

Pressed Enter to add first todo item on internal:attr=[placeholder="What needs to be done?"i]
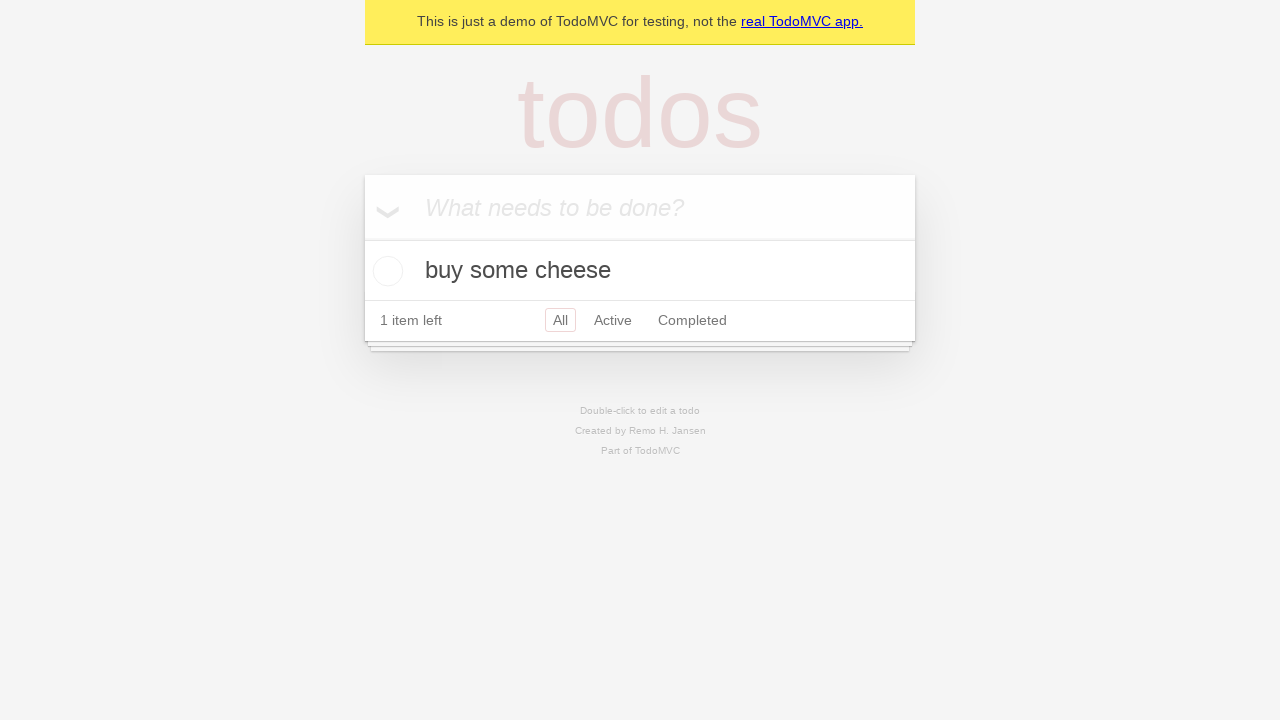

Filled todo input with 'feed the cat' on internal:attr=[placeholder="What needs to be done?"i]
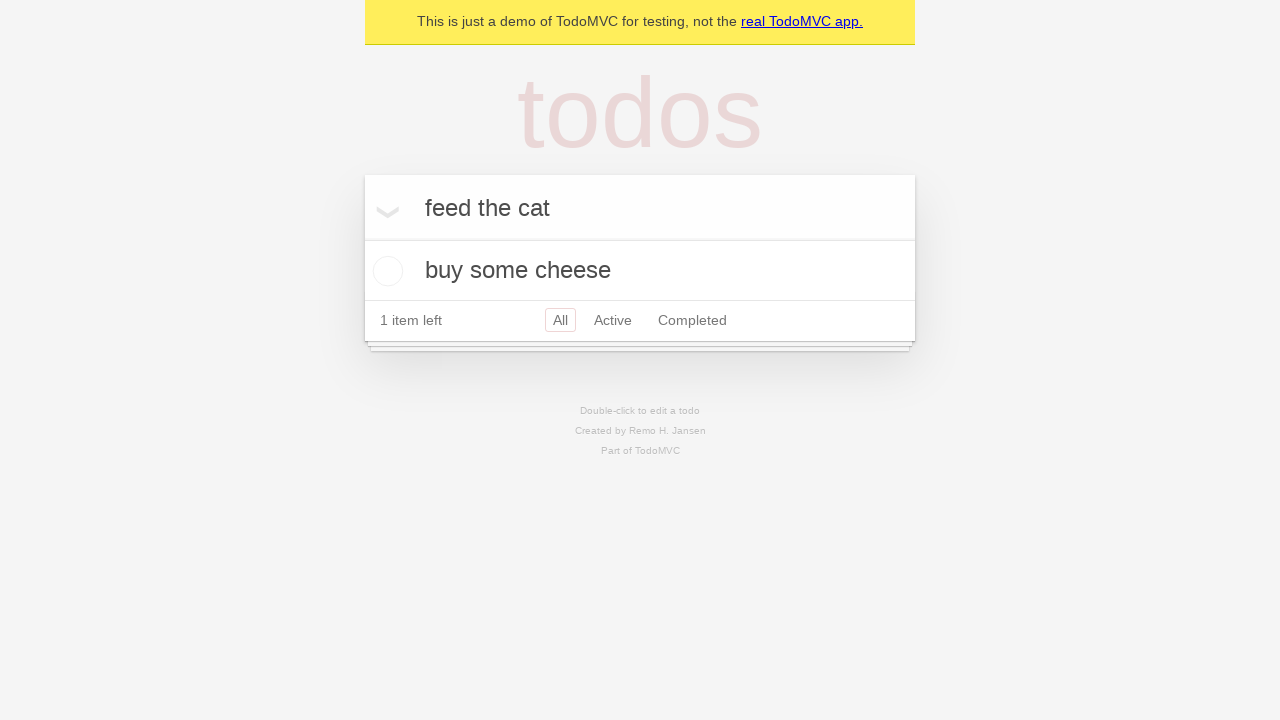

Pressed Enter to add second todo item on internal:attr=[placeholder="What needs to be done?"i]
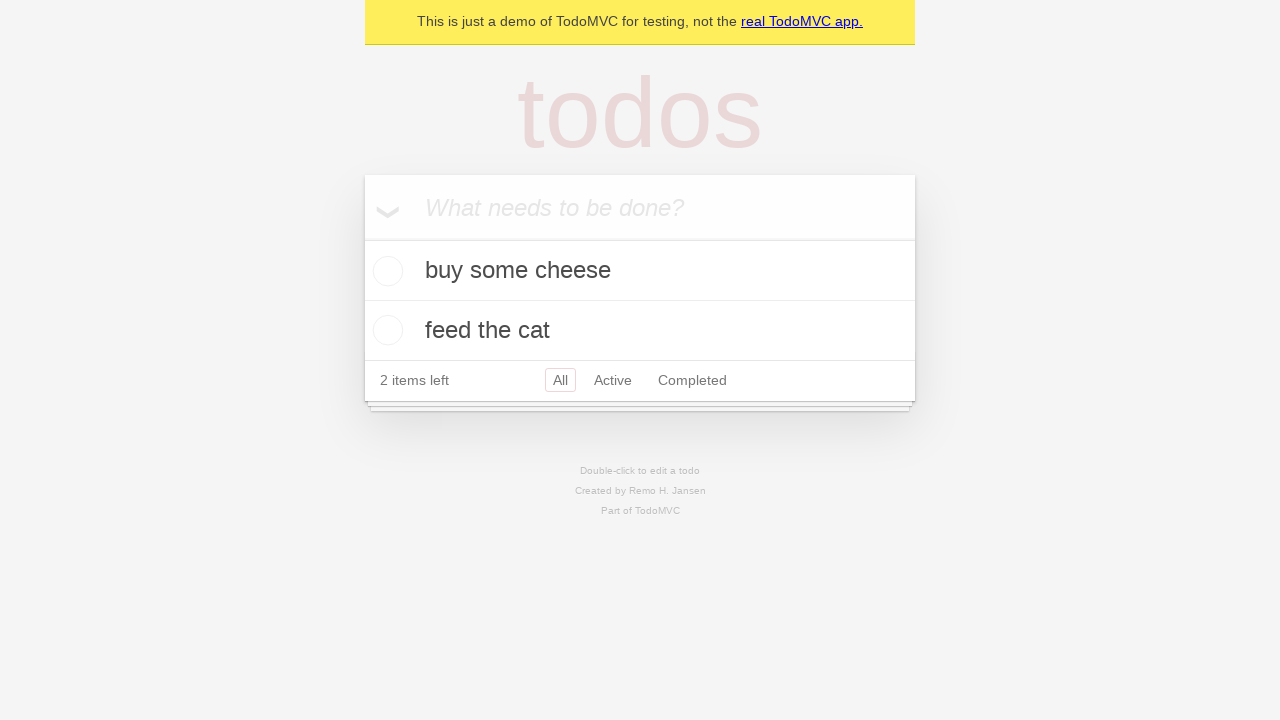

Filled todo input with 'book a doctors appointment' on internal:attr=[placeholder="What needs to be done?"i]
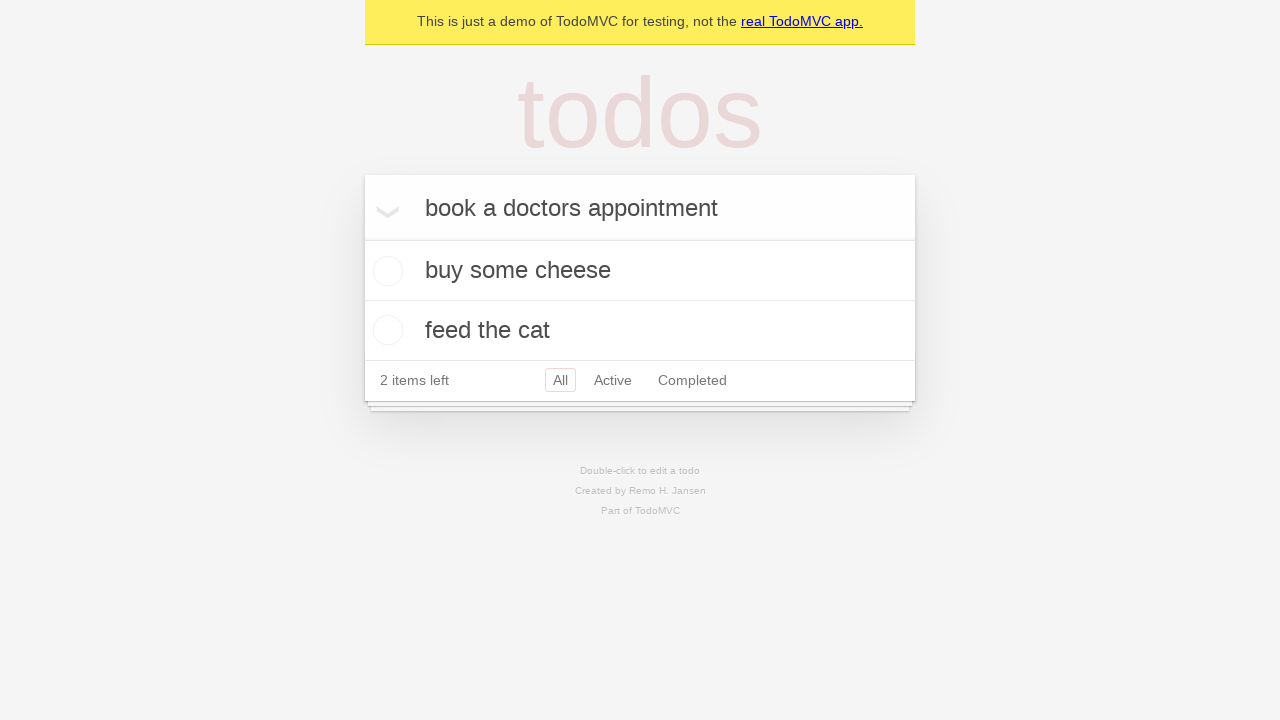

Pressed Enter to add third todo item on internal:attr=[placeholder="What needs to be done?"i]
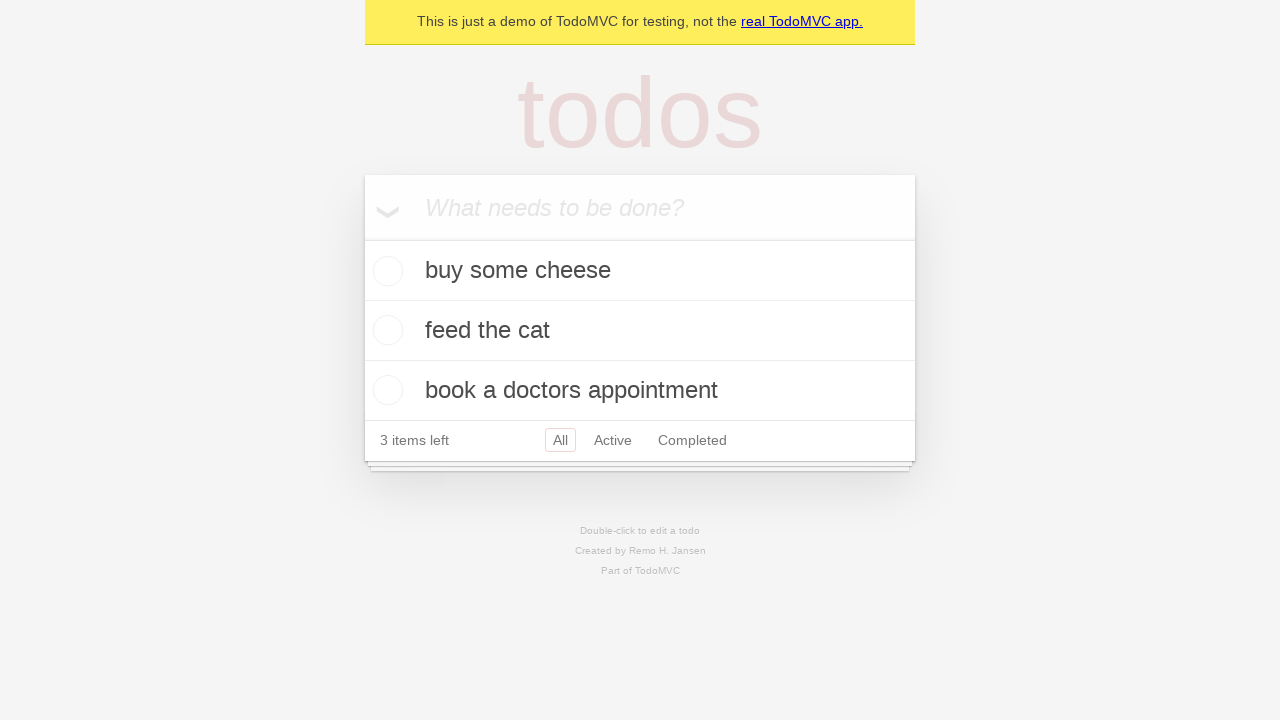

Checked the second todo item (feed the cat) at (385, 330) on internal:testid=[data-testid="todo-item"s] >> nth=1 >> internal:role=checkbox
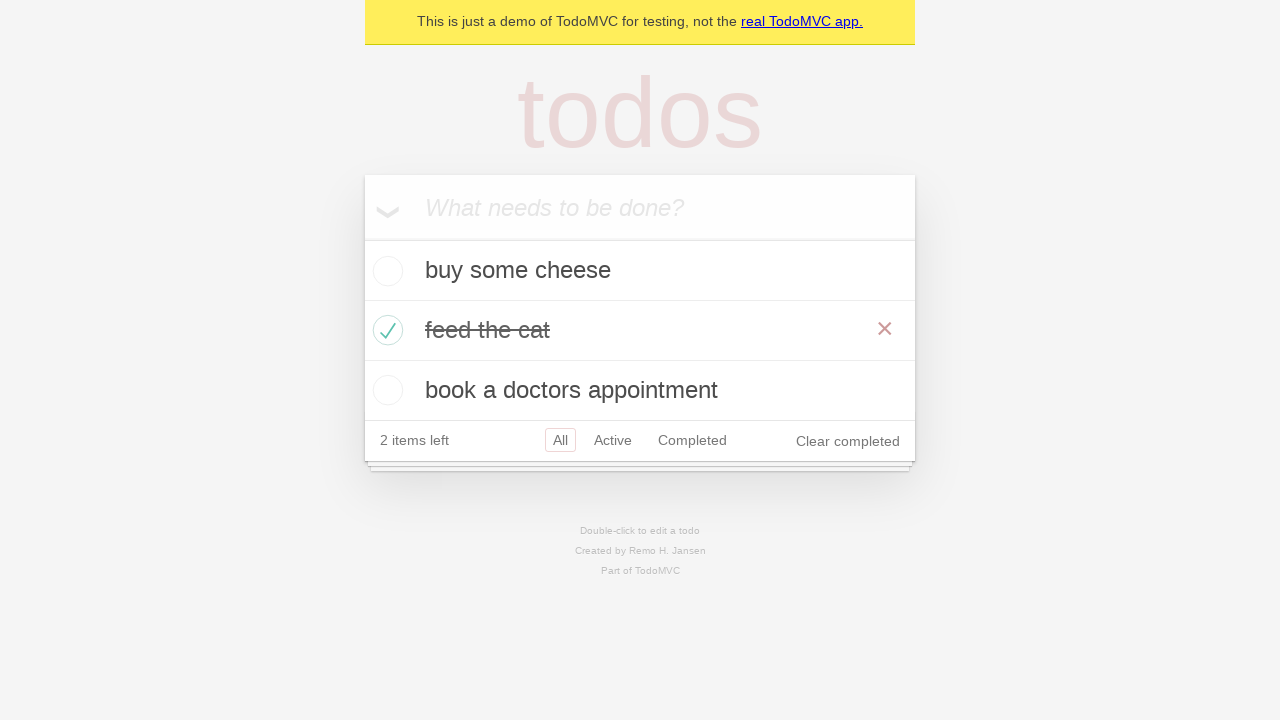

Clicked 'Active' filter to display only active todos at (613, 440) on internal:role=link[name="Active"i]
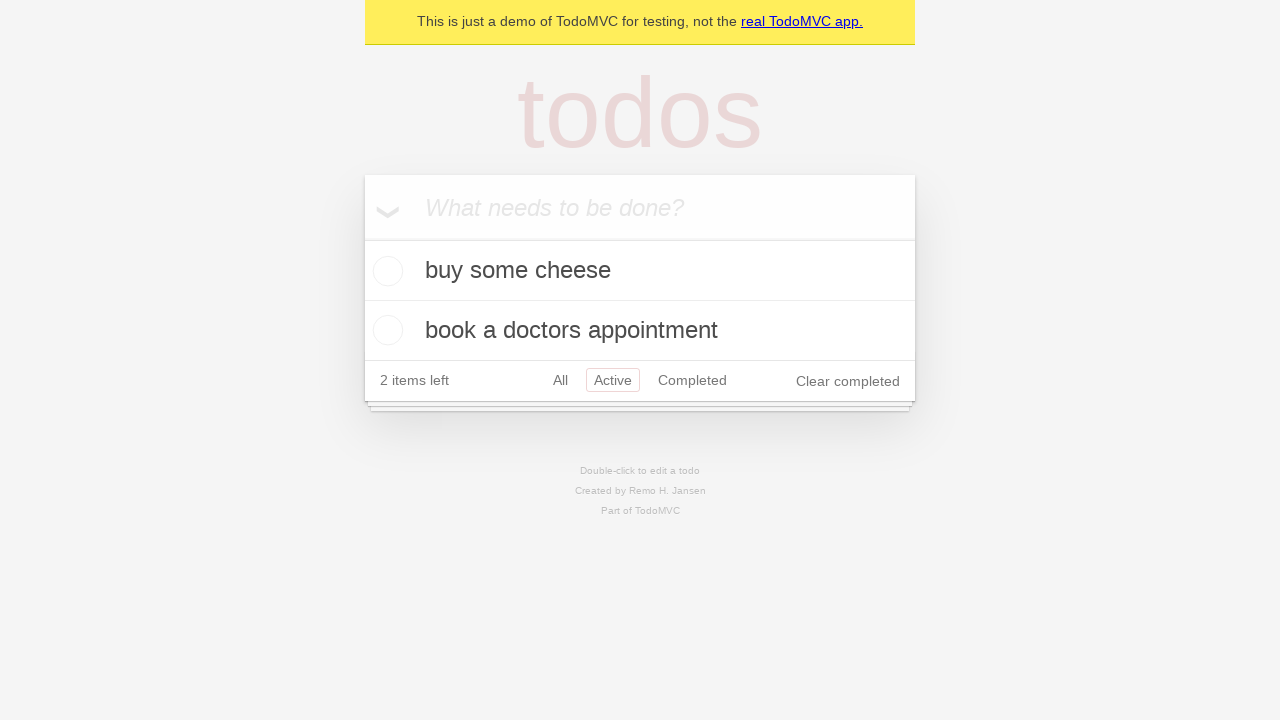

Clicked 'Completed' filter to display only completed todos at (692, 380) on internal:role=link[name="Completed"i]
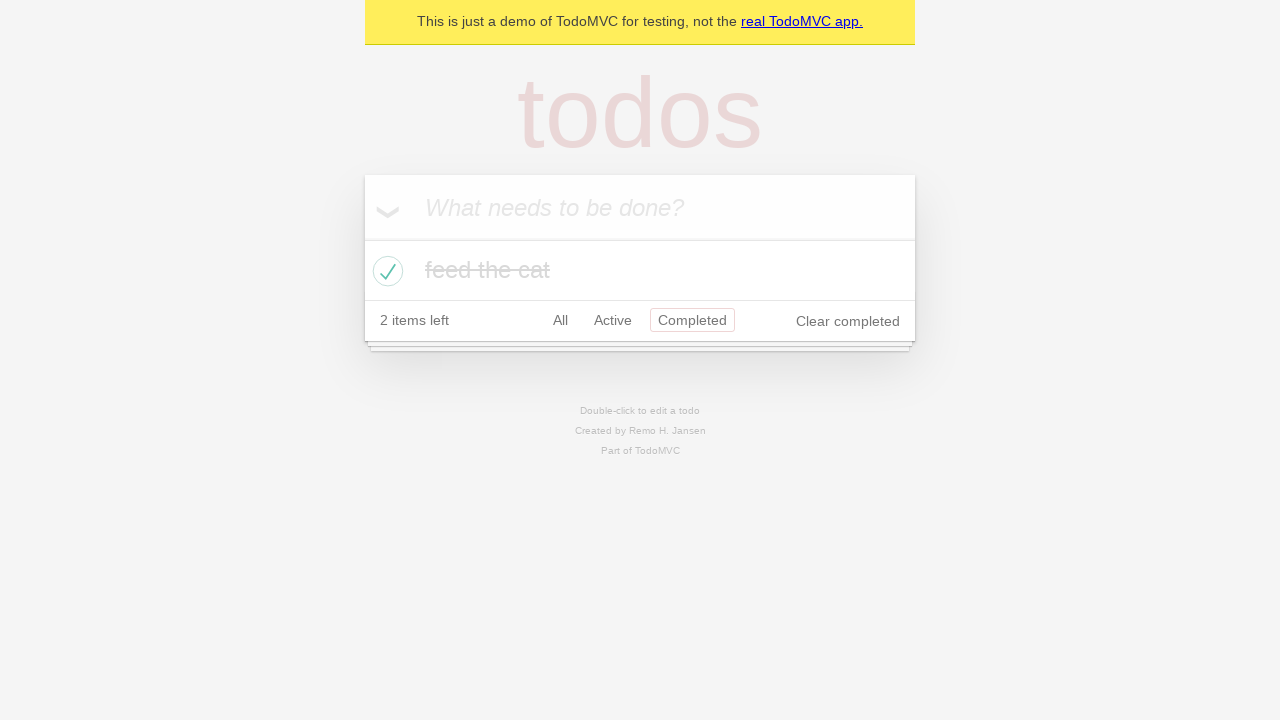

Clicked 'All' filter to display all todo items at (560, 320) on internal:role=link[name="All"i]
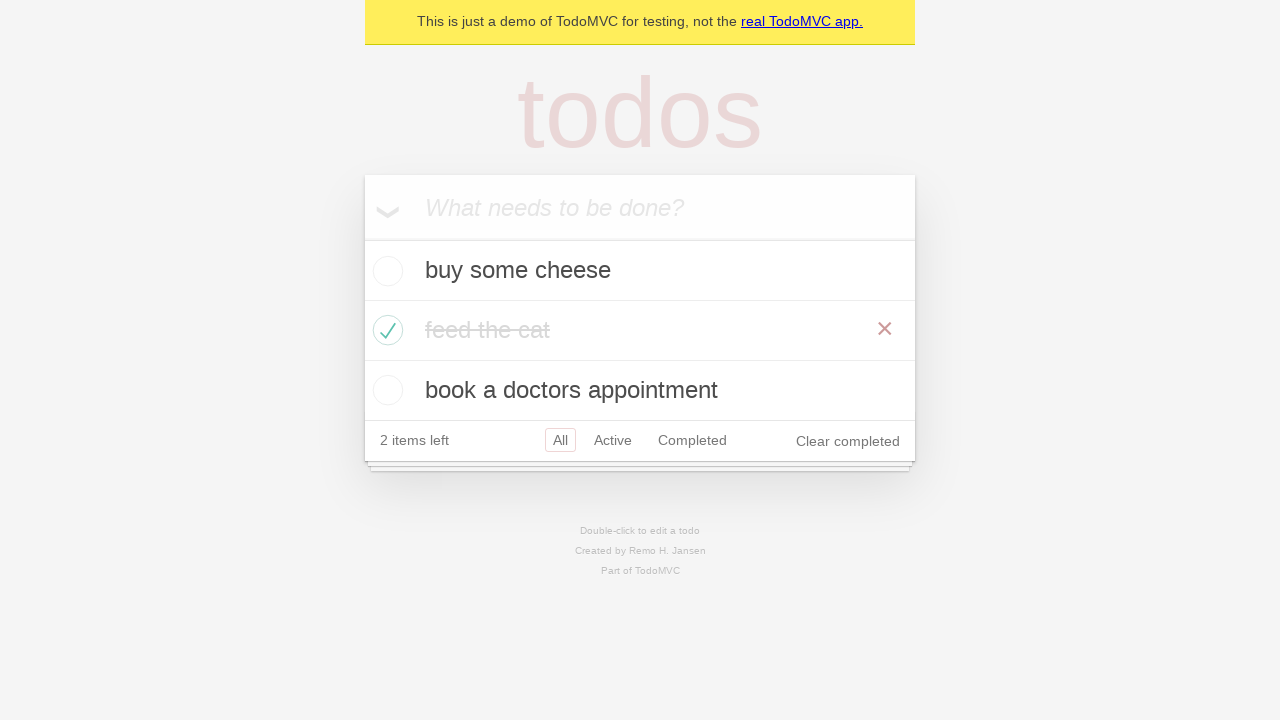

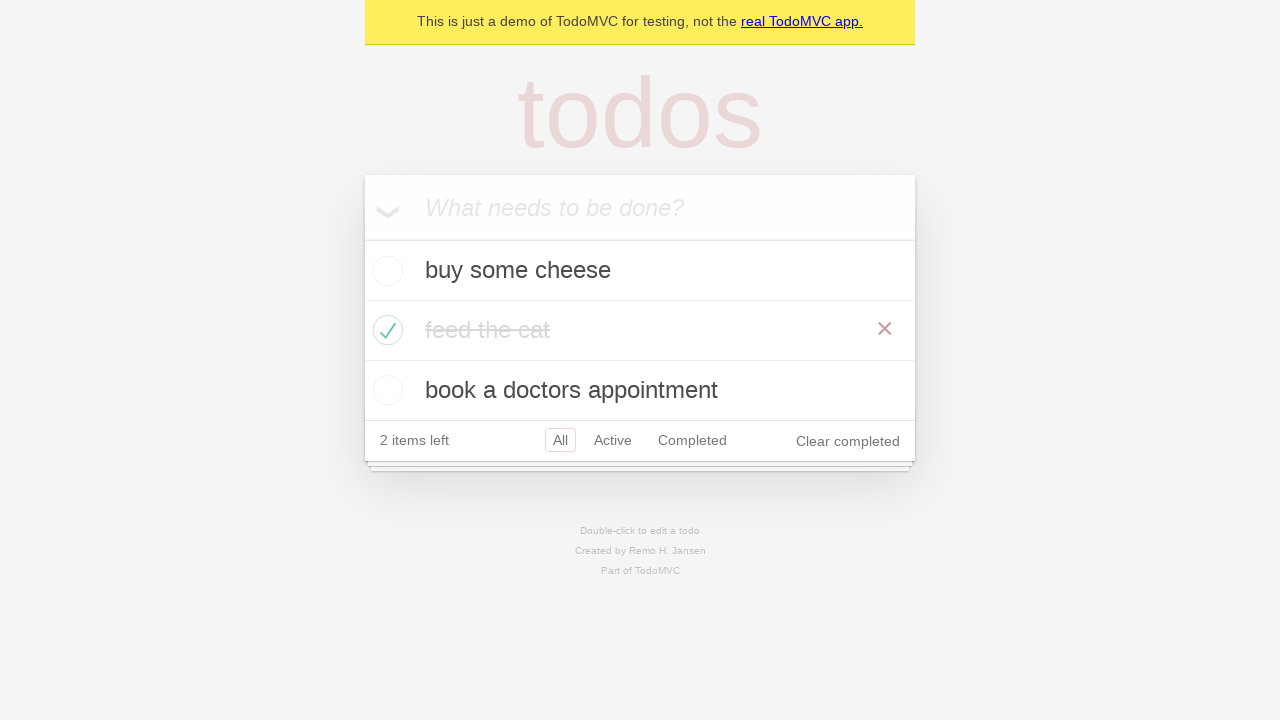